Waits for price to reach $100, then clicks book button, calculates a mathematical expression, and submits the answer

Starting URL: http://suninjuly.github.io/explicit_wait2.html

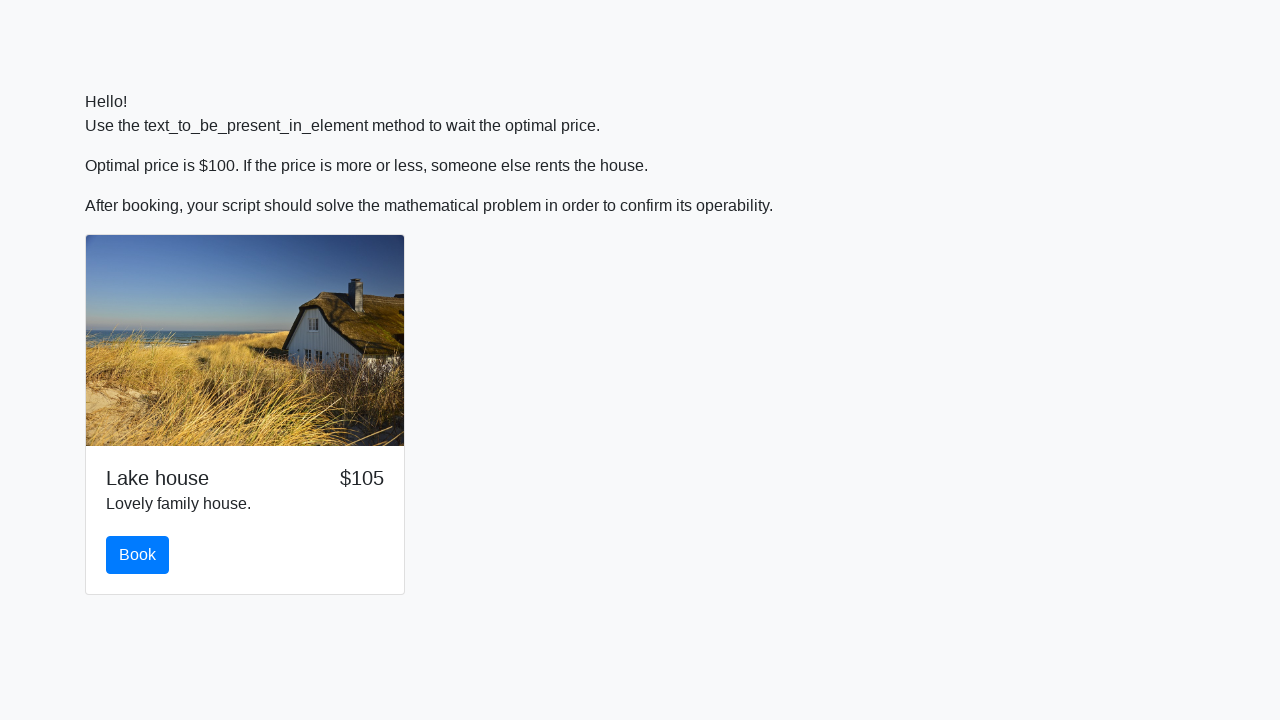

Waited for price to reach $100
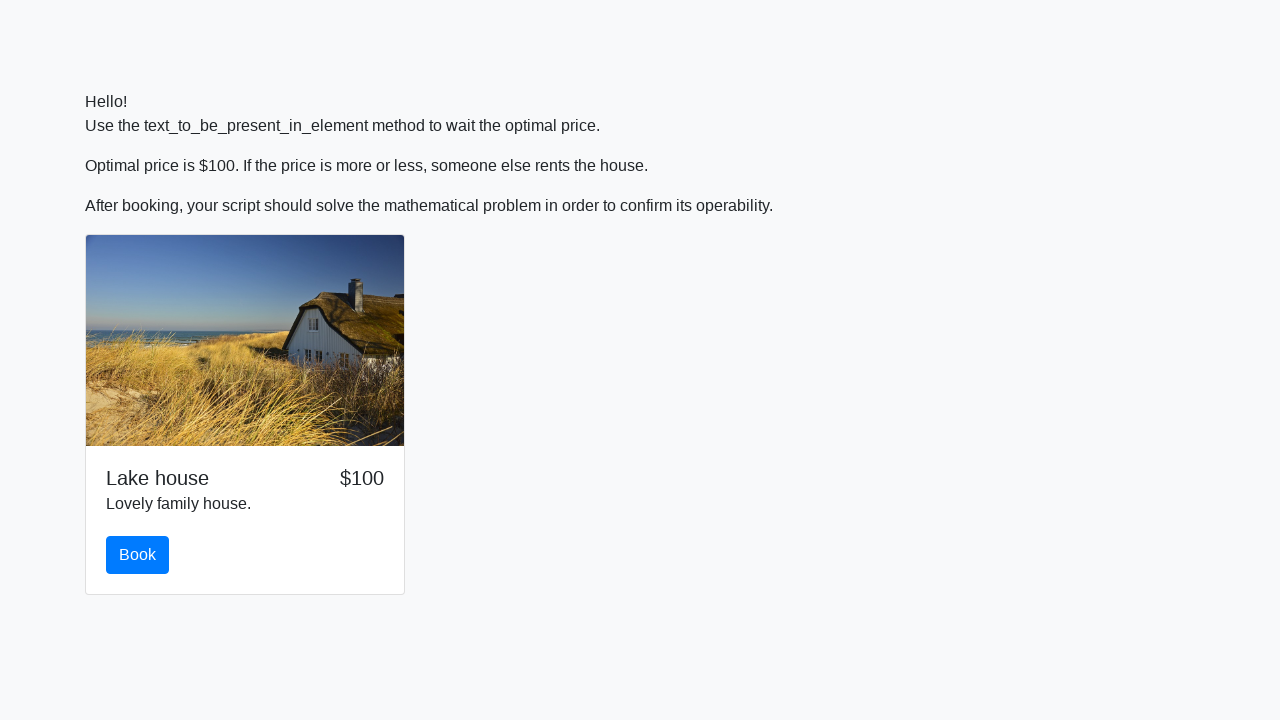

Clicked book button at (138, 555) on #book
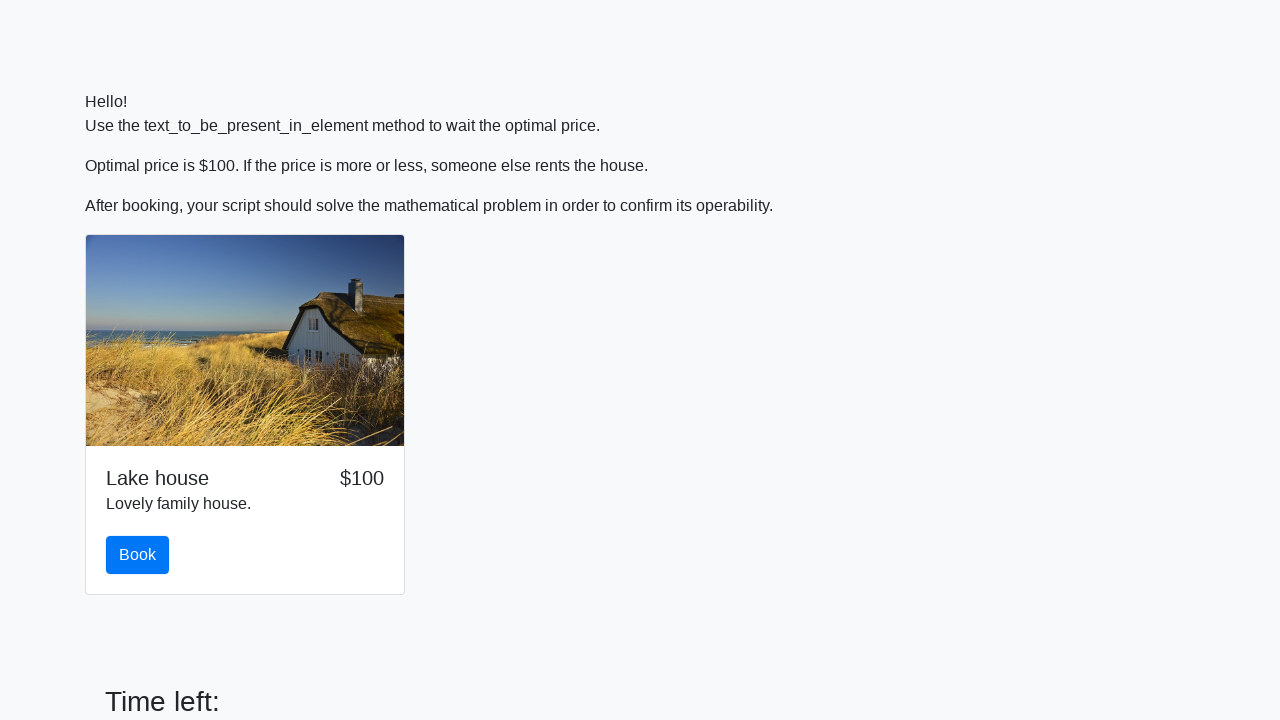

Scrolled down to make solve button visible
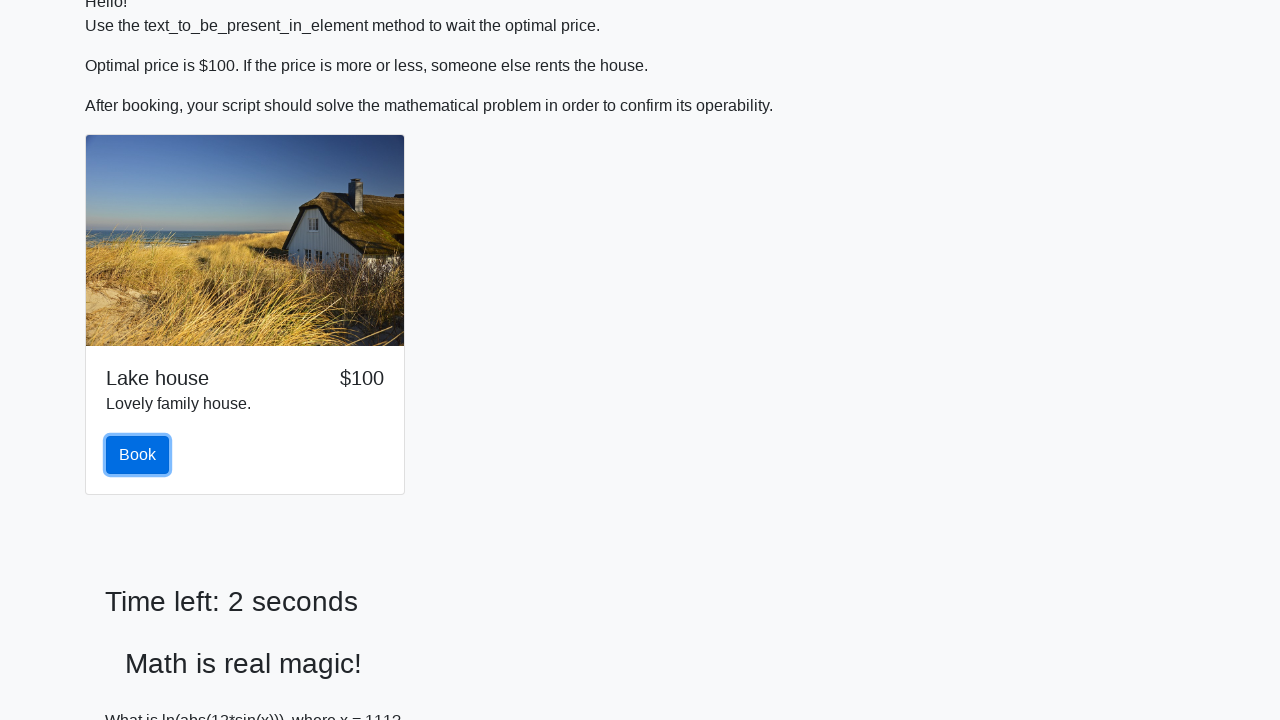

Retrieved x value: 111
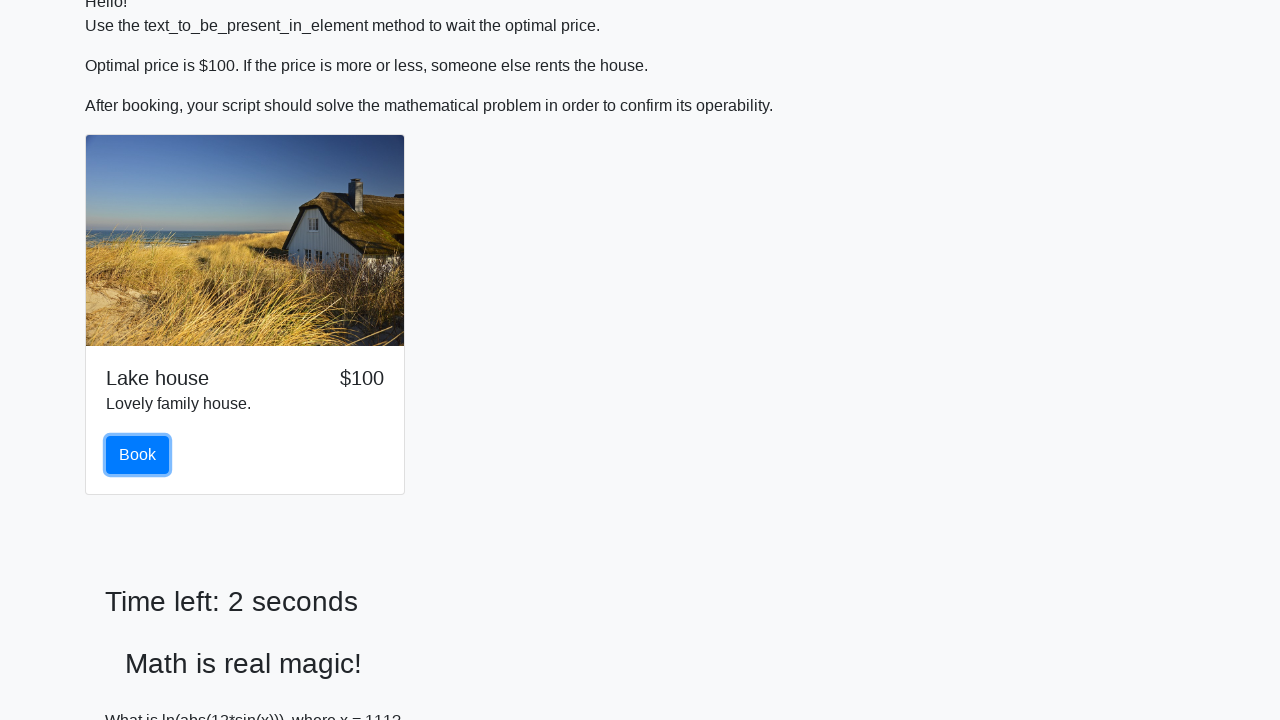

Calculated mathematical expression result: 2.3393621867212846
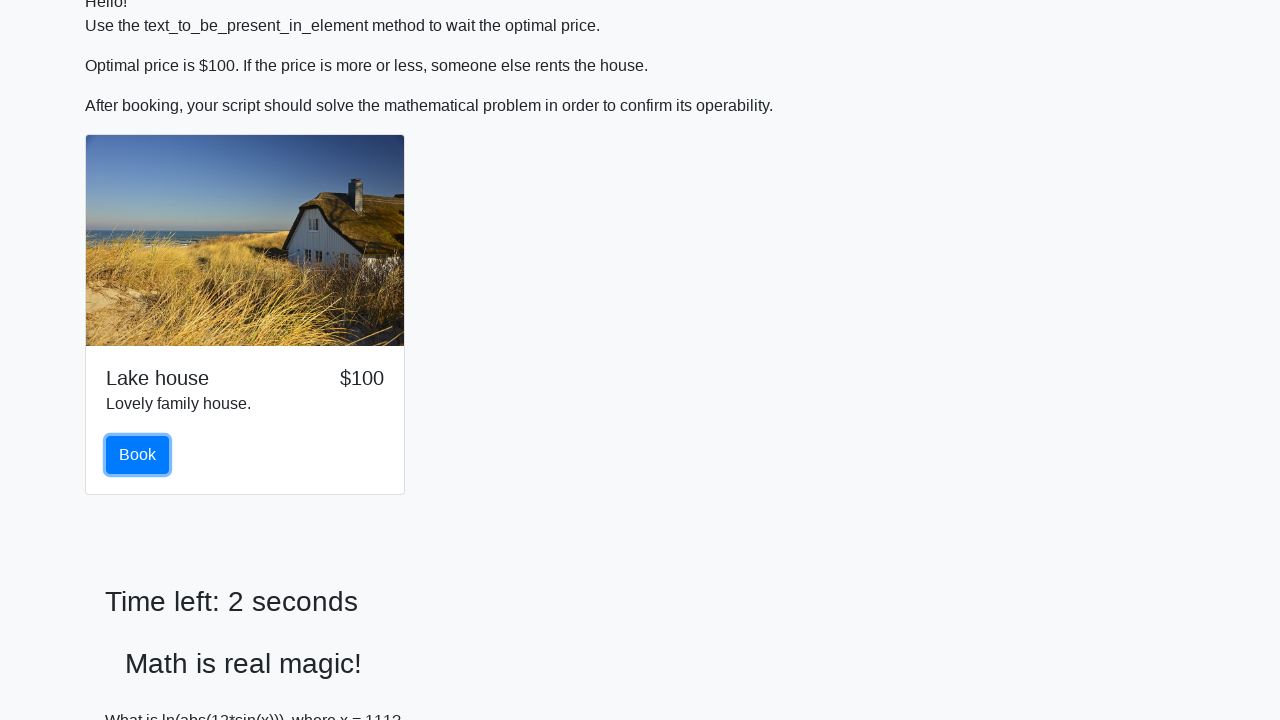

Filled answer field with calculated result on #answer
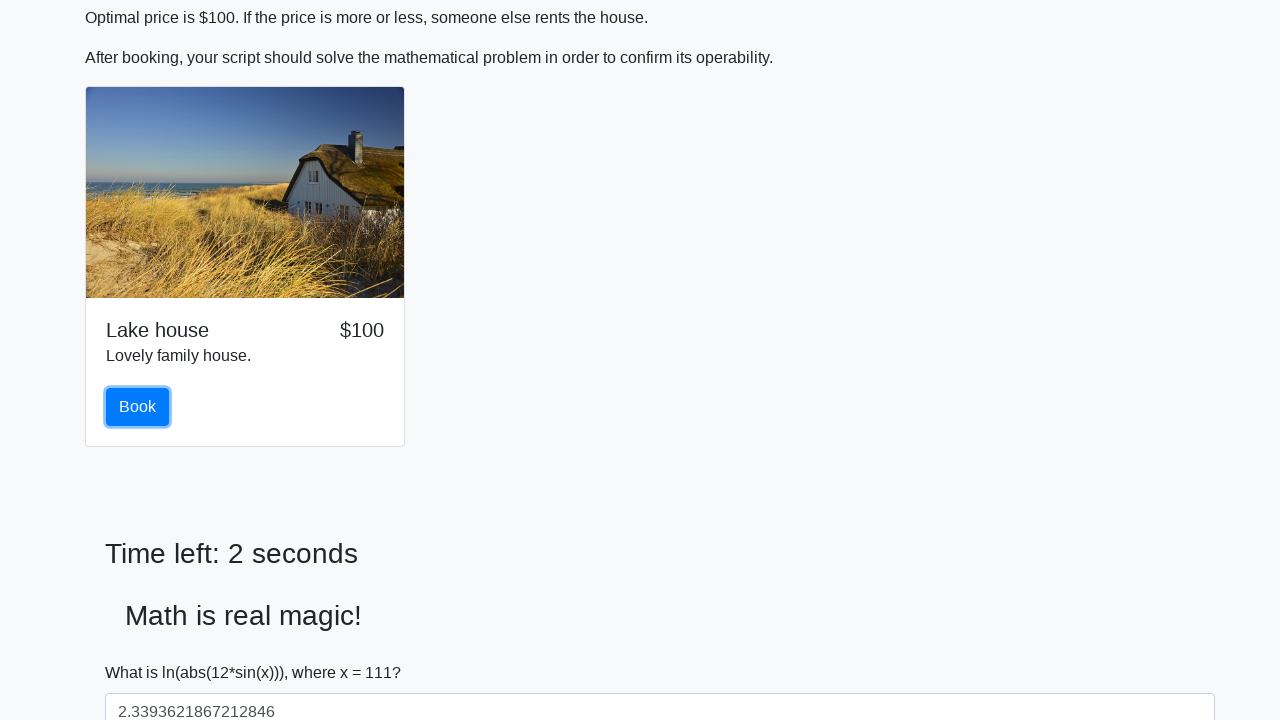

Clicked solve button to submit answer at (143, 651) on #solve
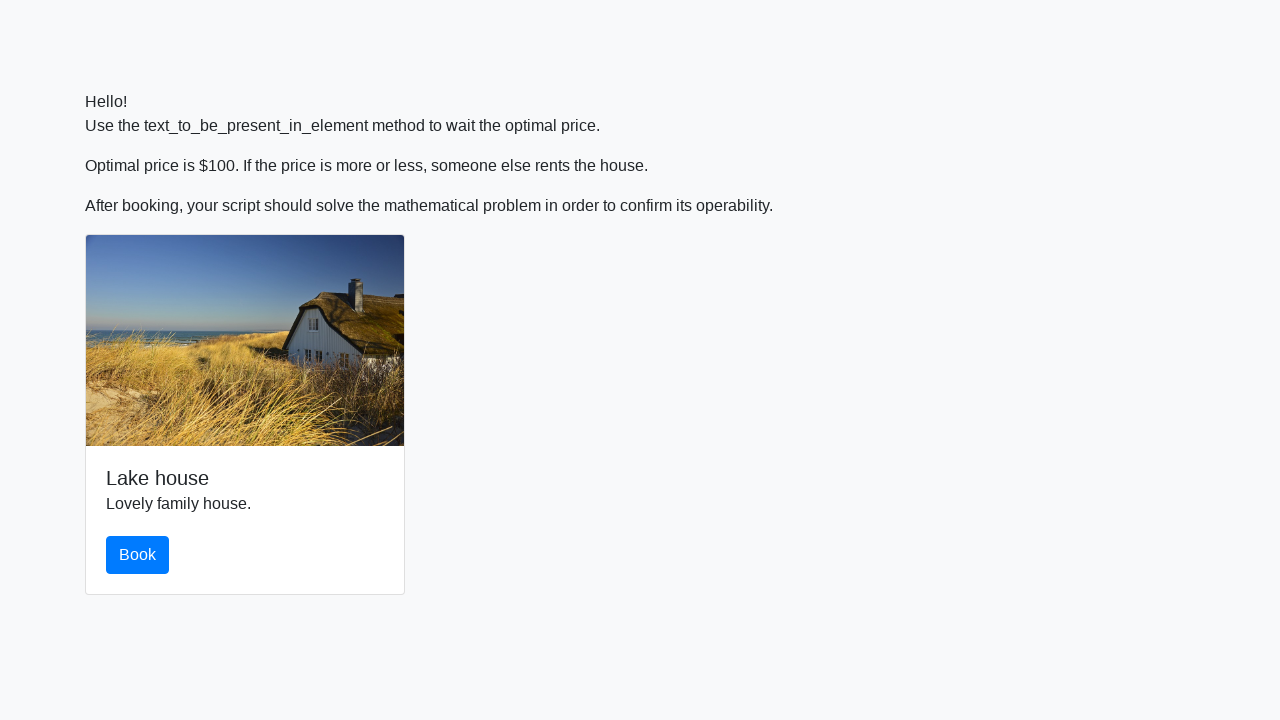

Waited 5 seconds to see result
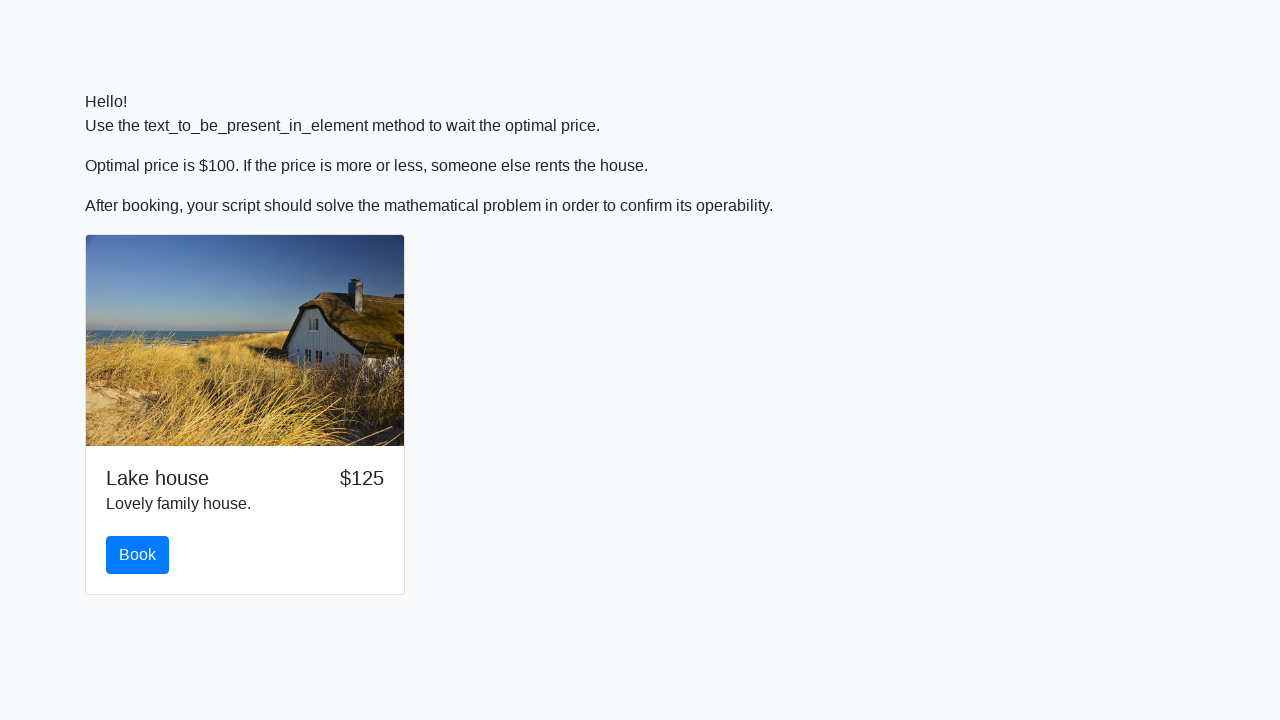

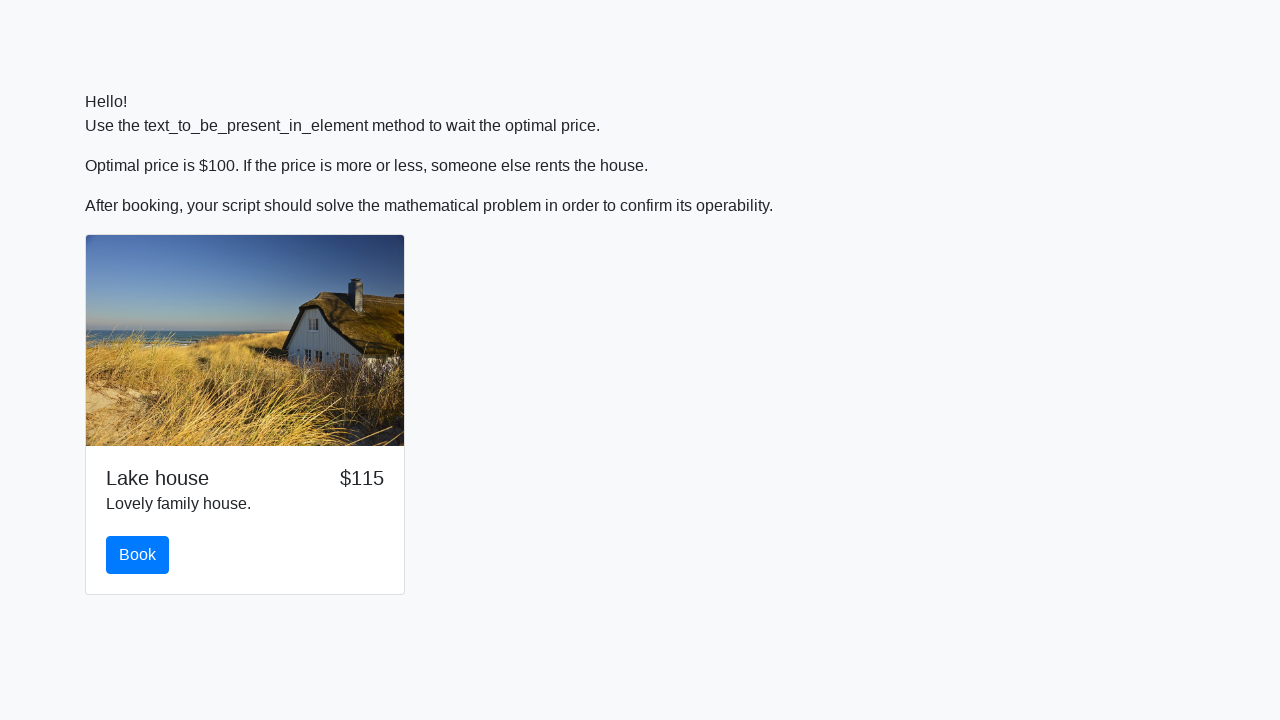